Navigates to DemoQA frames page and waits for content within an iframe by ID

Starting URL: https://demoqa.com/frames

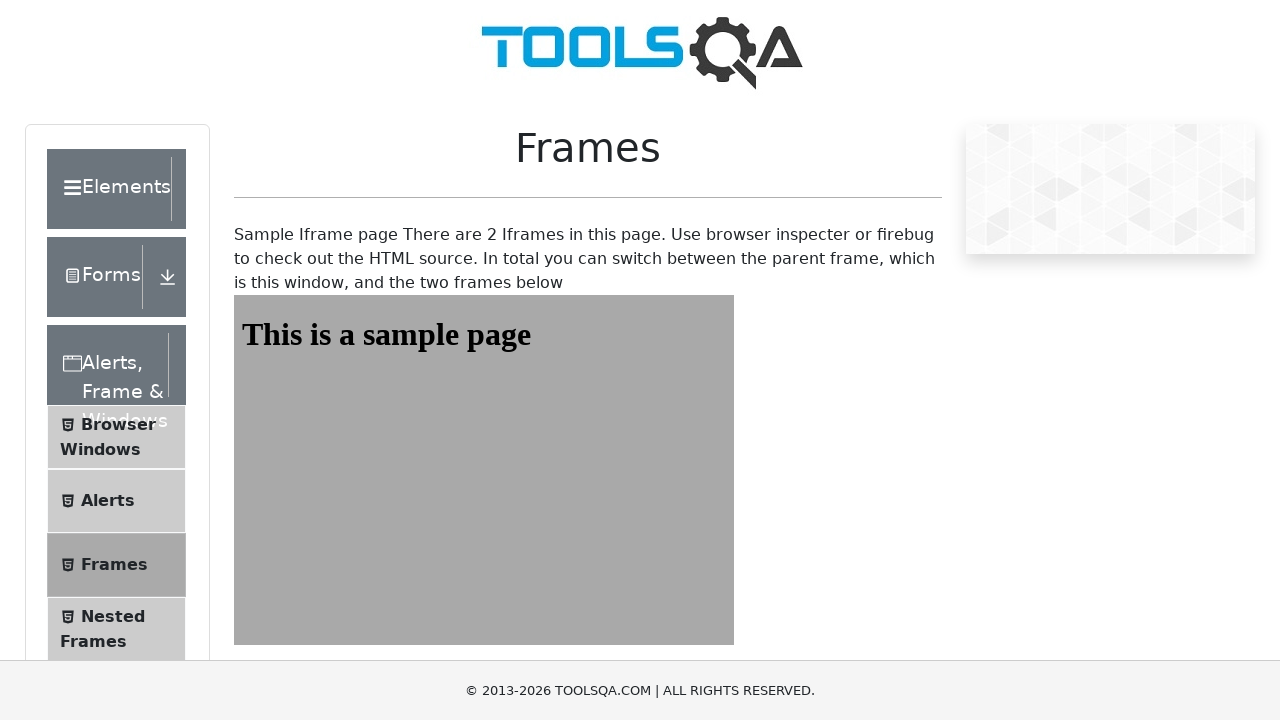

Navigated to DemoQA frames page
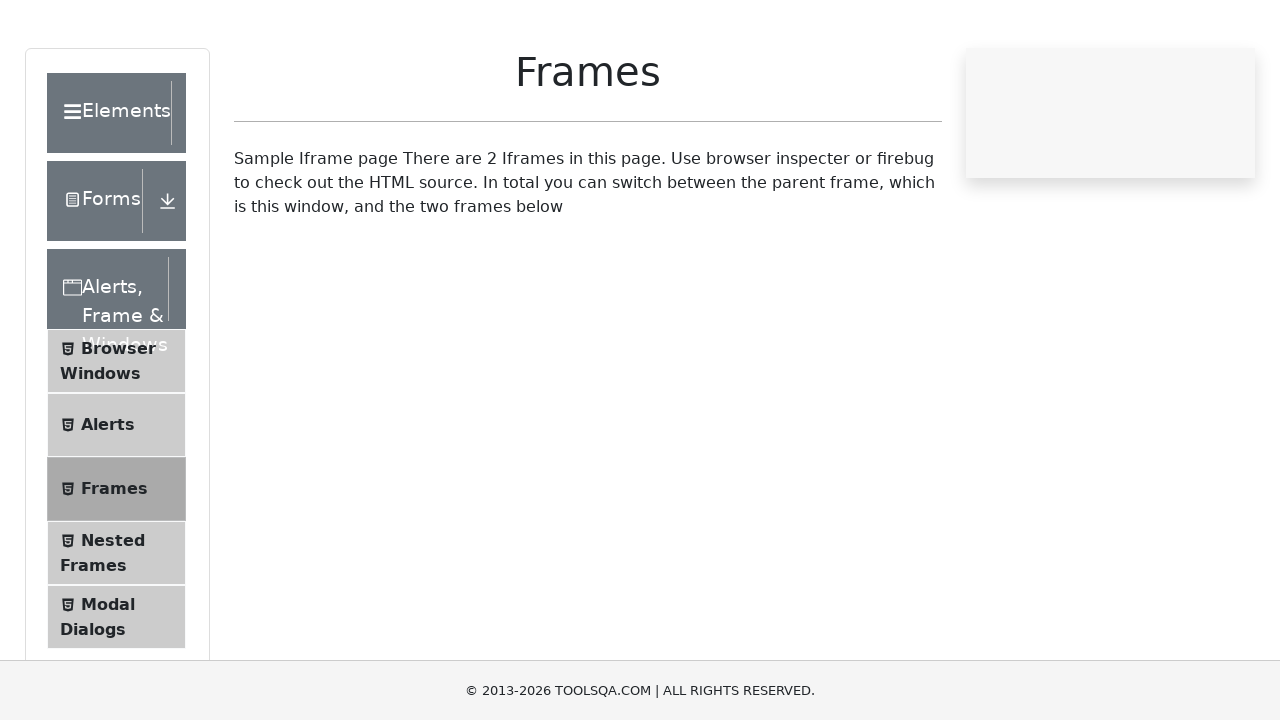

Waited for h1 element inside frame with id 'frame2' to be visible
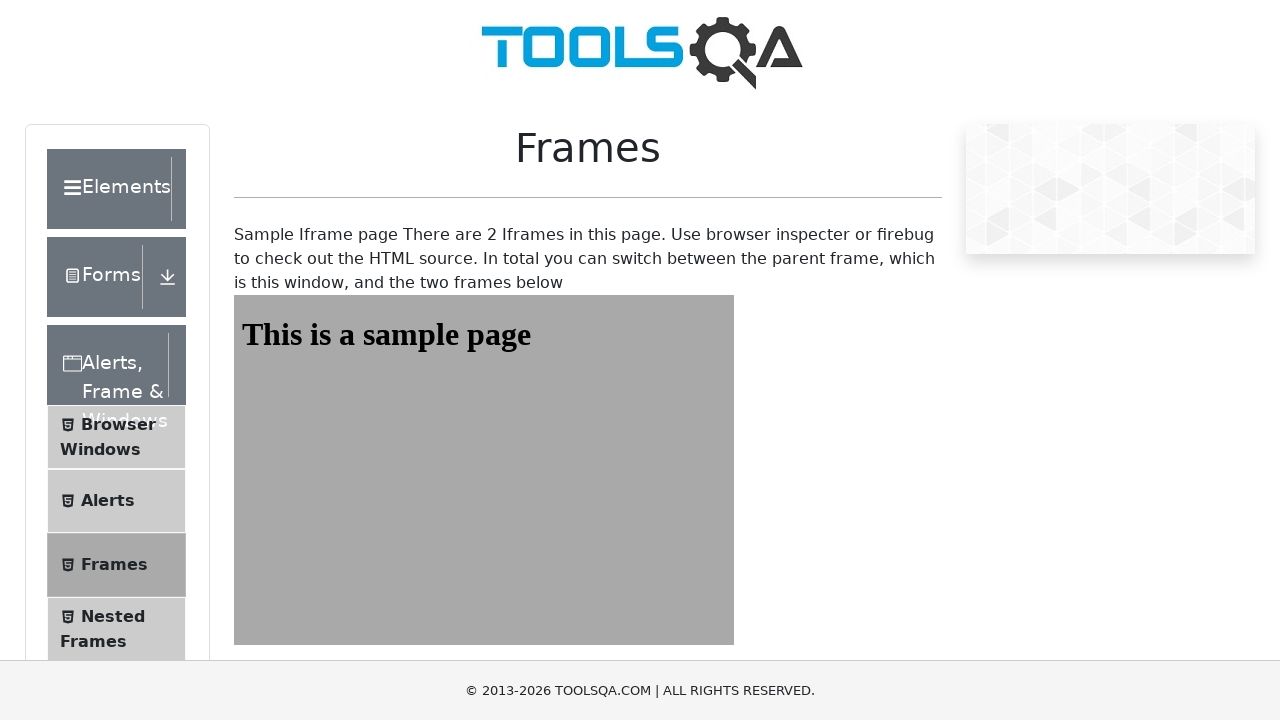

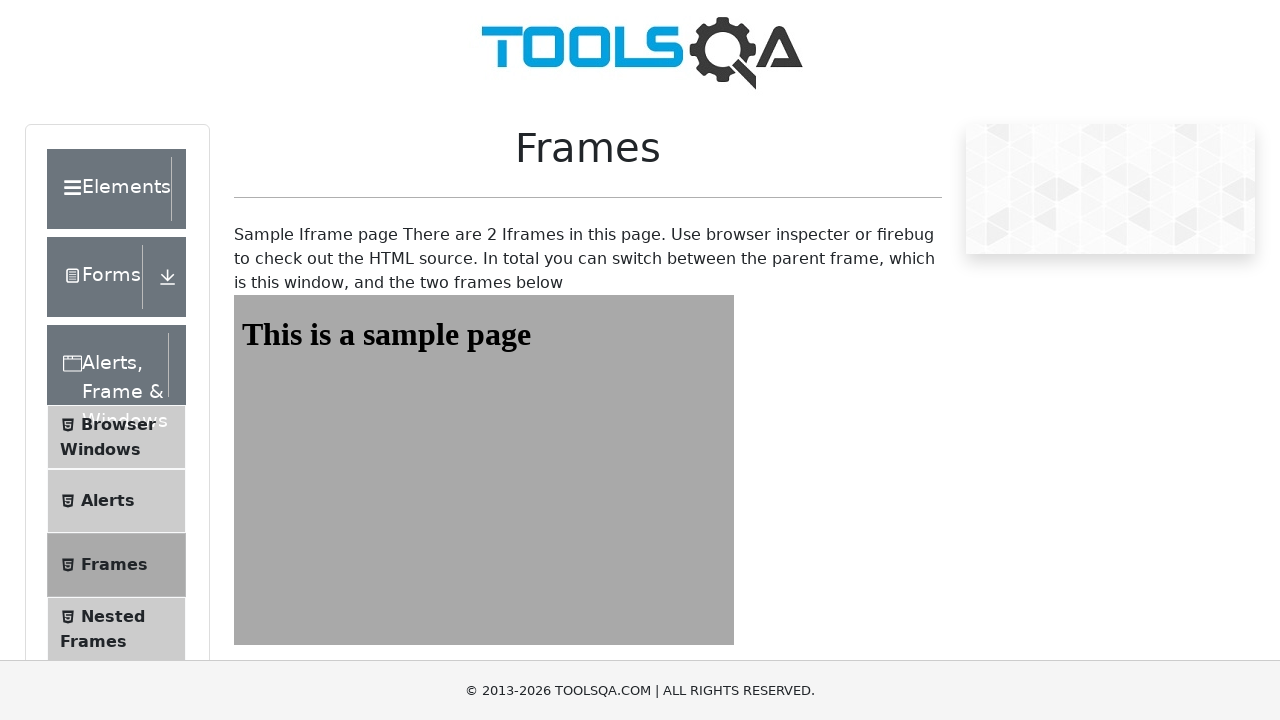